Tests JavaScript alert and confirm dialog handling by clicking buttons that trigger popups, accepting them, and filling a text field on a practice automation page.

Starting URL: https://rahulshettyacademy.com/AutomationPractice/

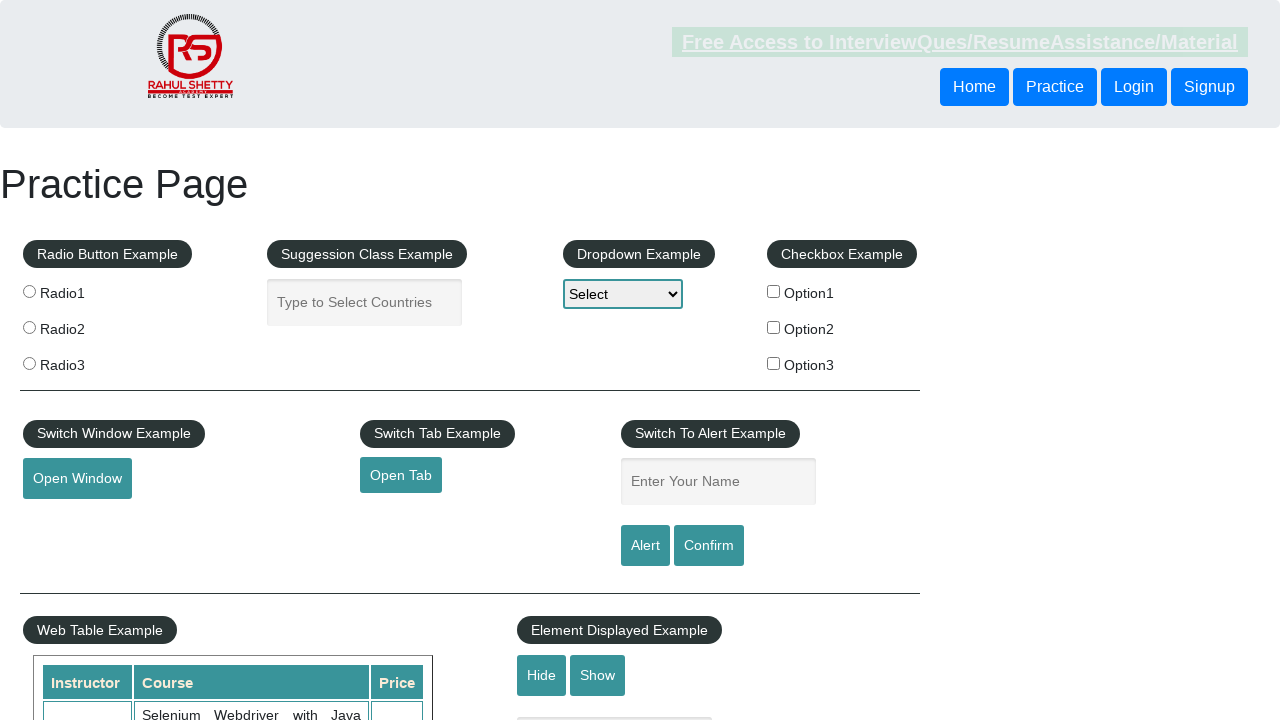

Clicked alert button to trigger alert dialog at (645, 546) on #alertbtn
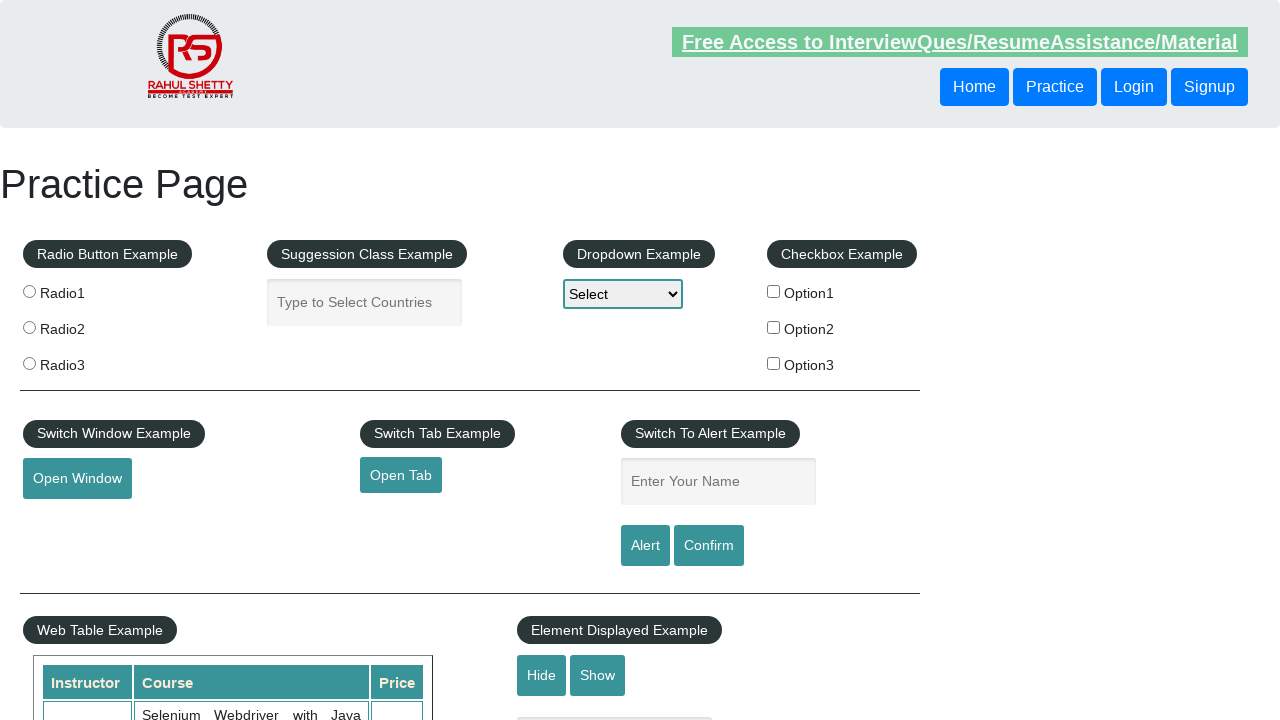

Set up dialog handler to accept alerts
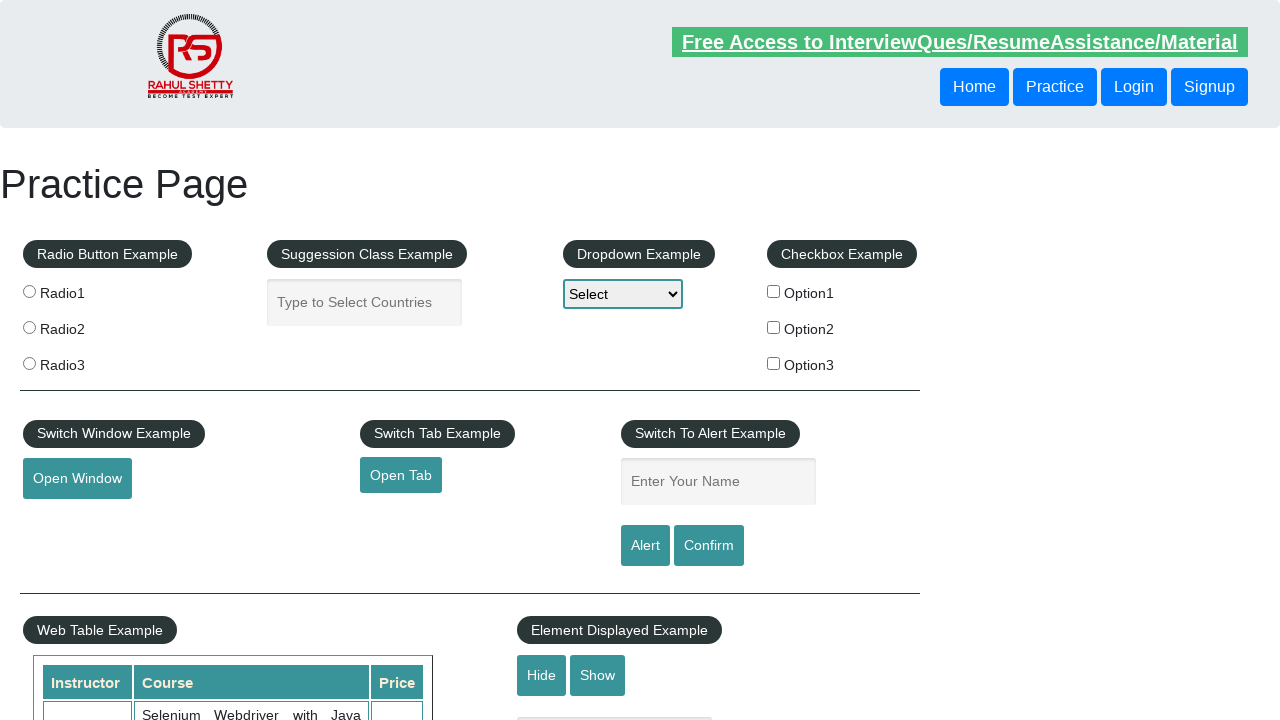

Registered dialog handler function
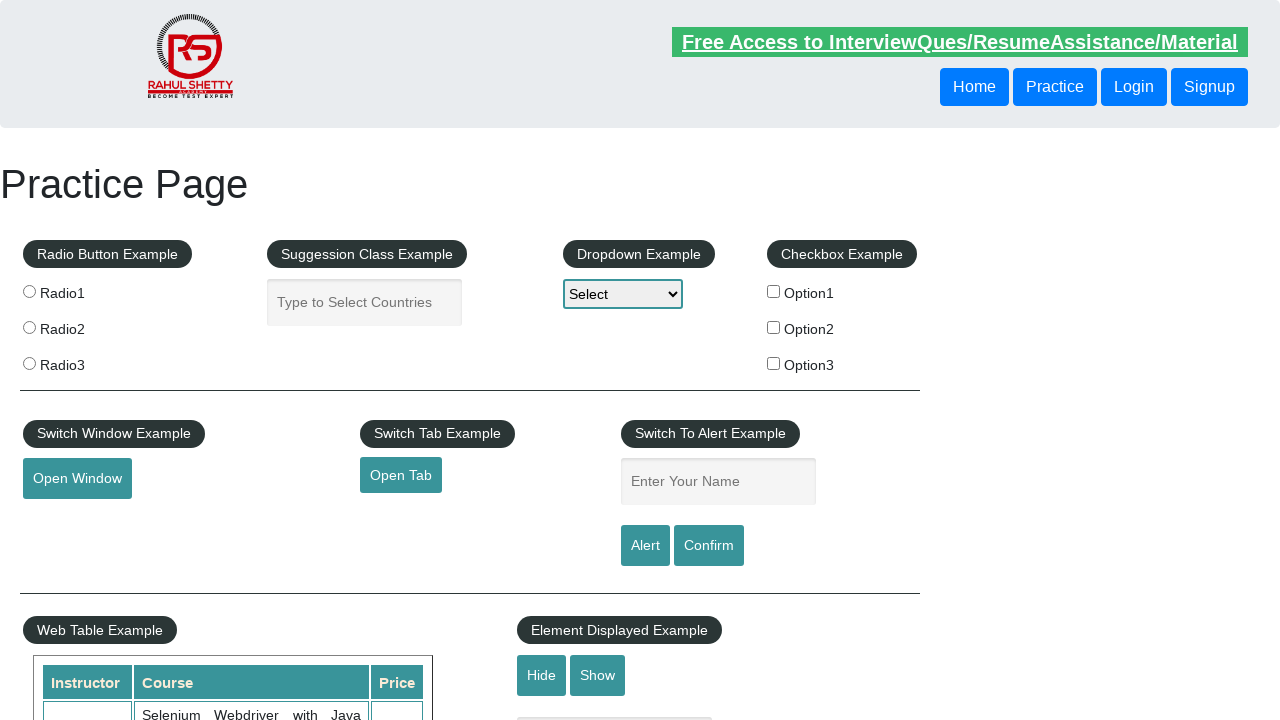

Clicked alert button to trigger JavaScript alert dialog at (645, 546) on #alertbtn
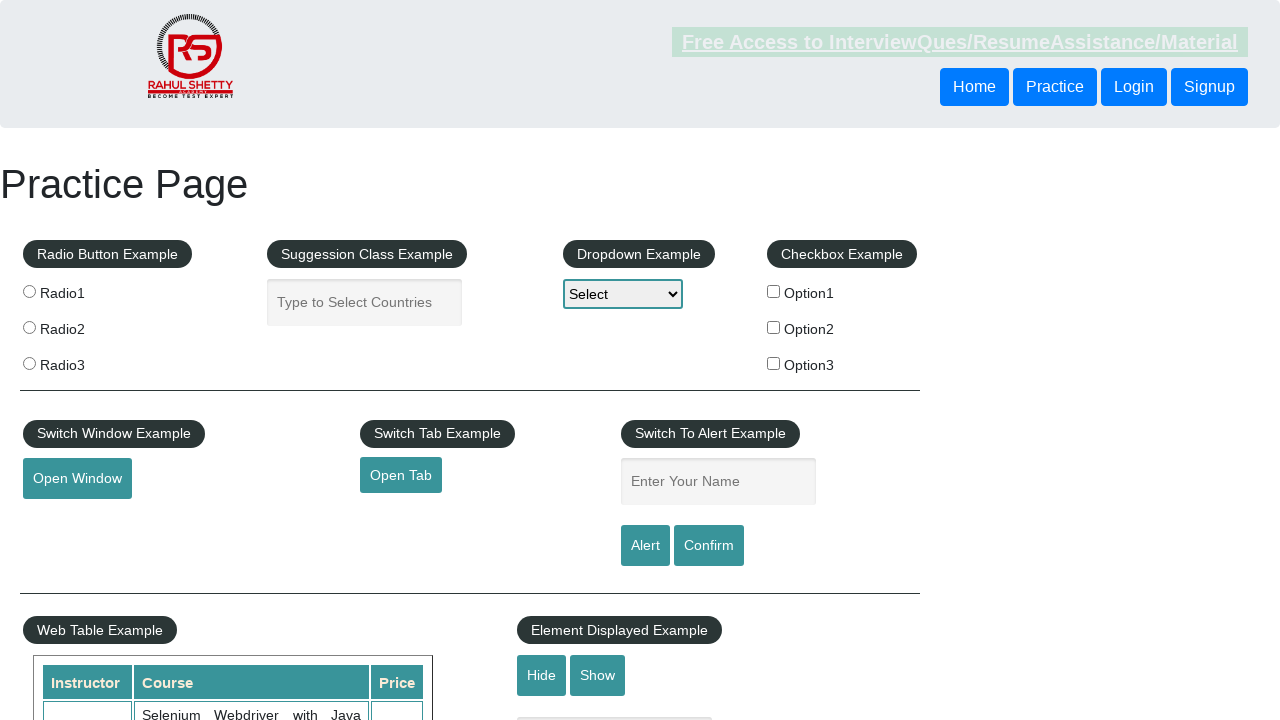

Waited 500ms for alert dialog to be handled
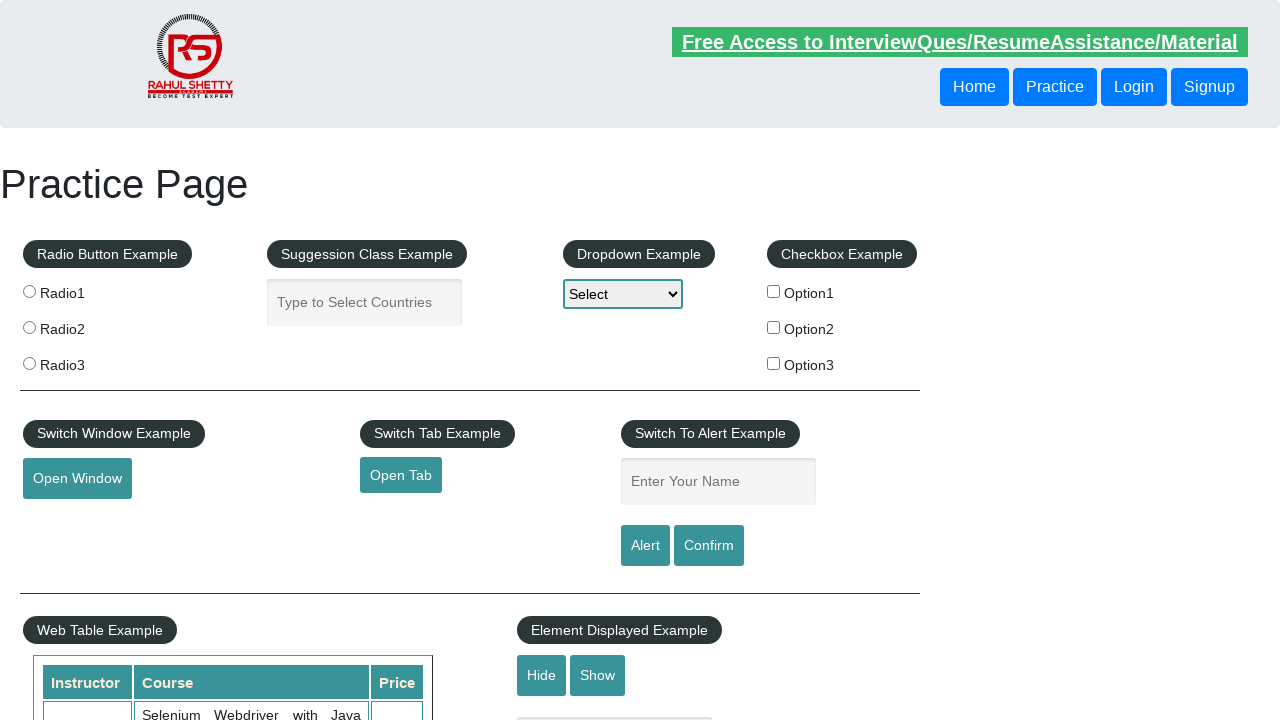

Filled name field with 'hii' on #name
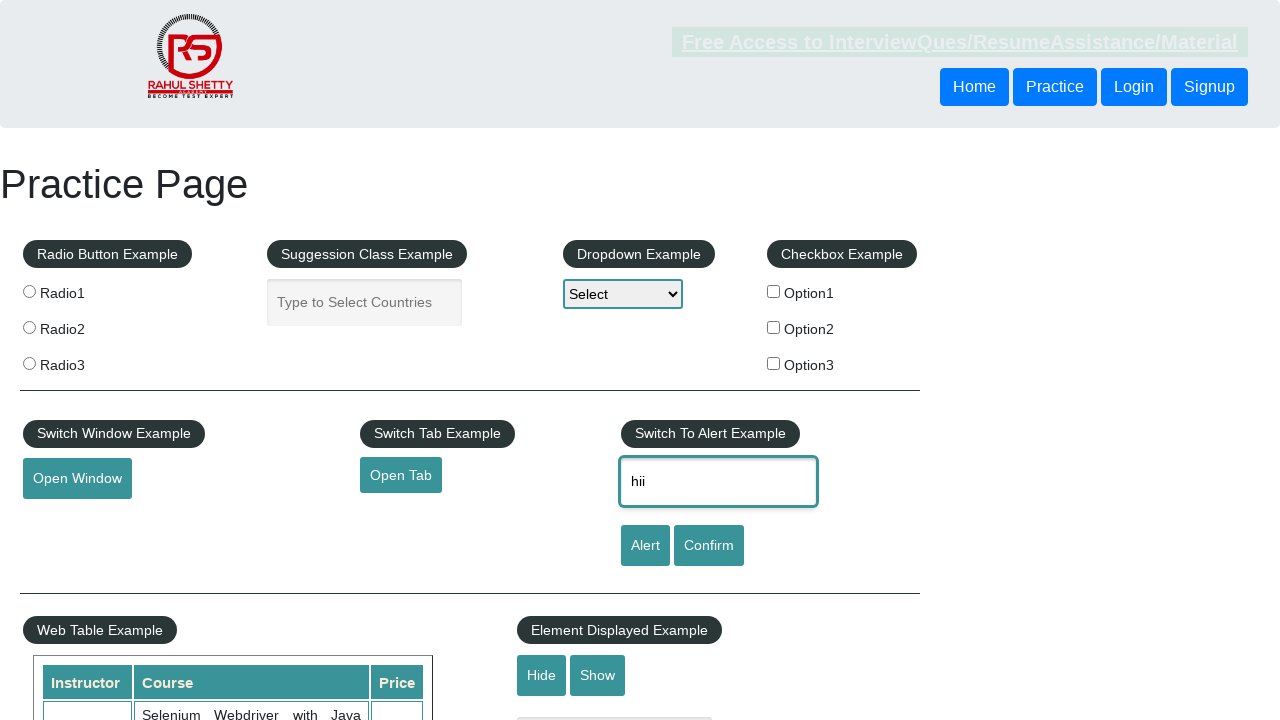

Waited 2 seconds
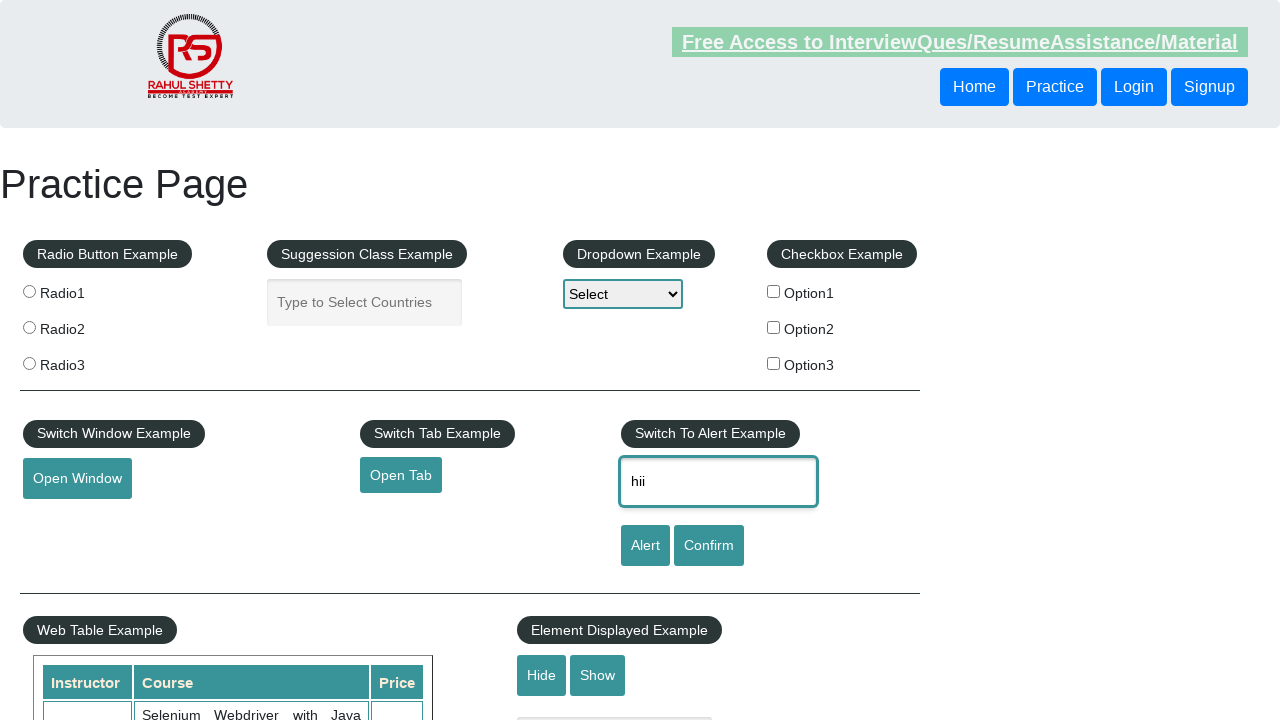

Clicked confirm button to trigger confirm dialog at (709, 546) on #confirmbtn
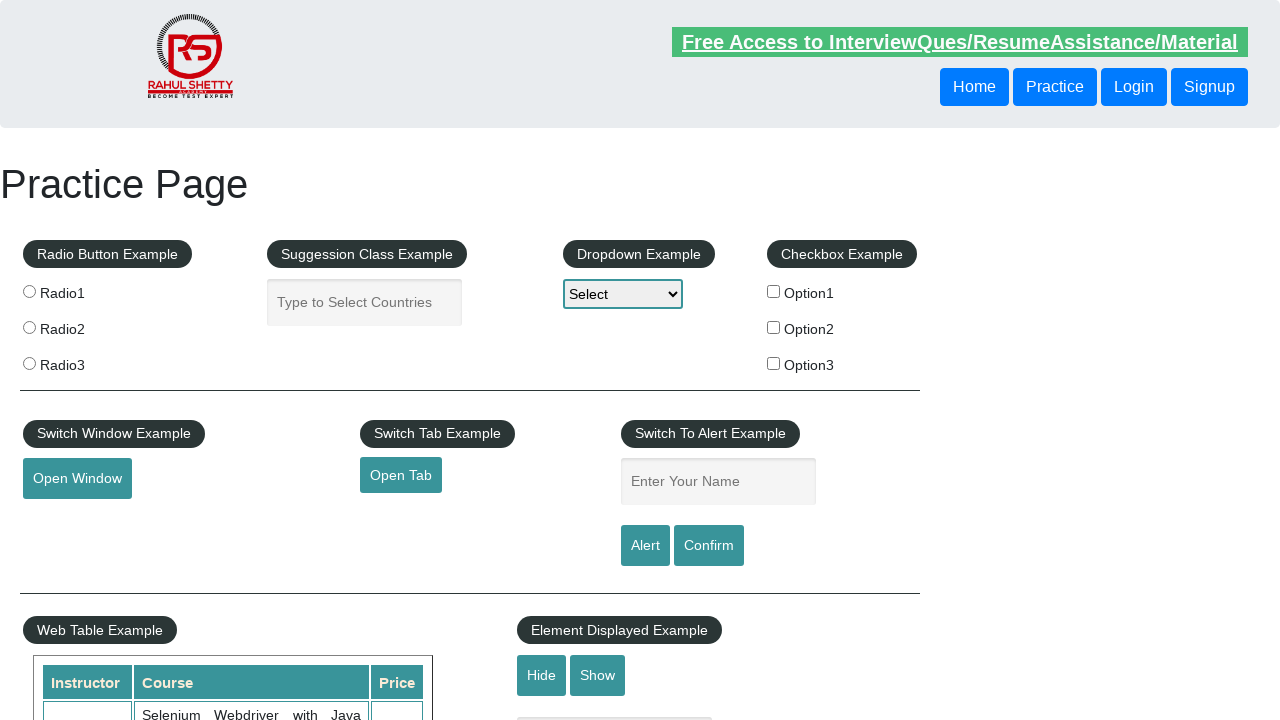

Waited 500ms for confirm dialog to be handled
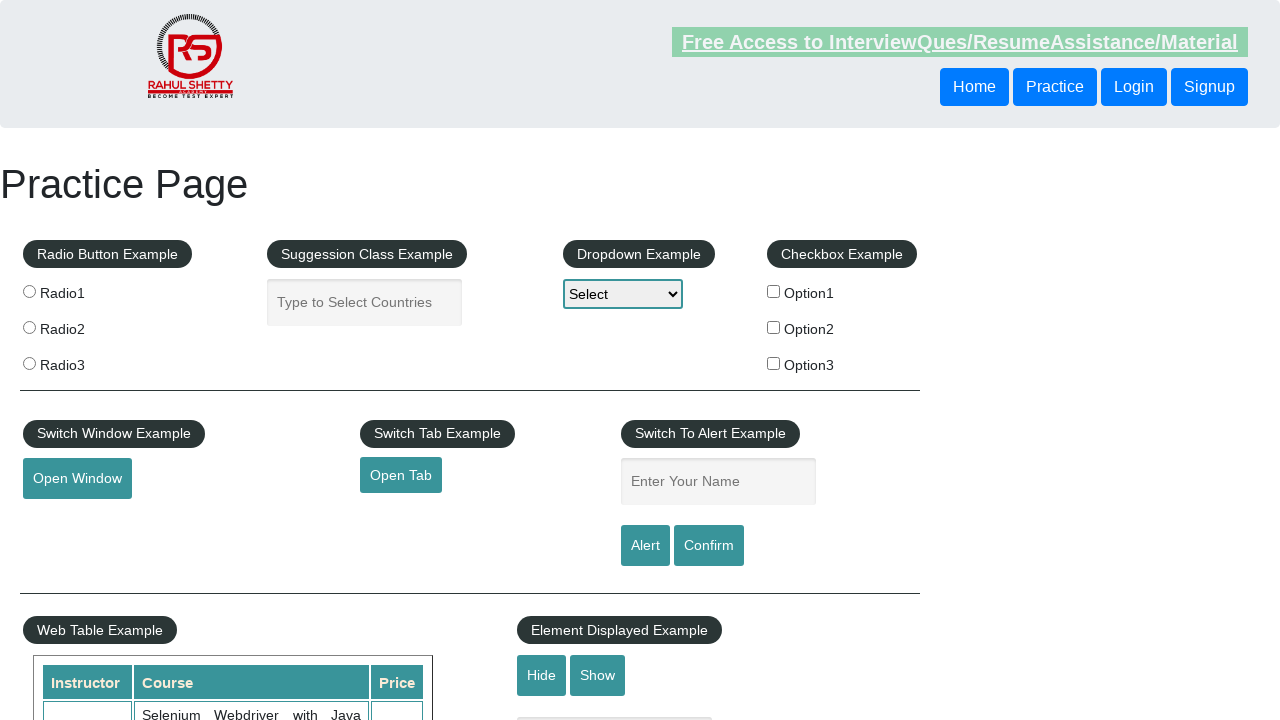

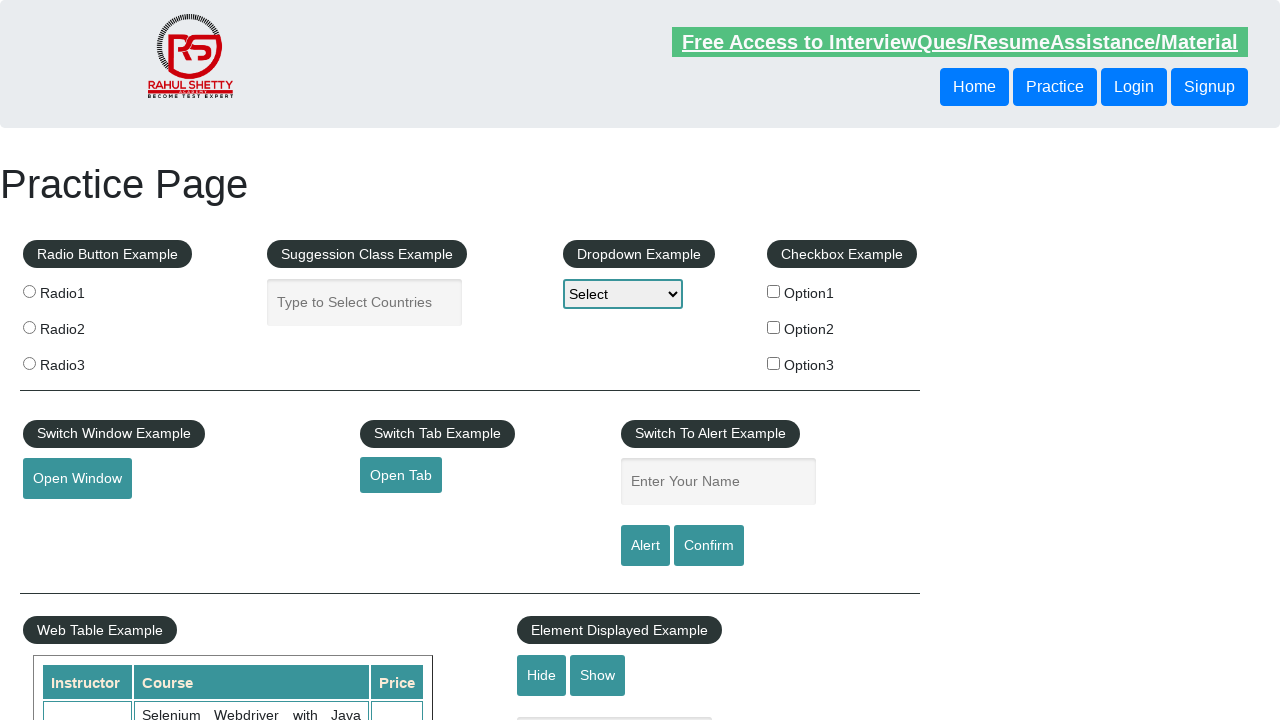